Tests the About modal functionality by clicking the About link, verifying the modal content shows the author name, and closing the modal

Starting URL: https://testsheepnz.github.io/BasicCalculator.html

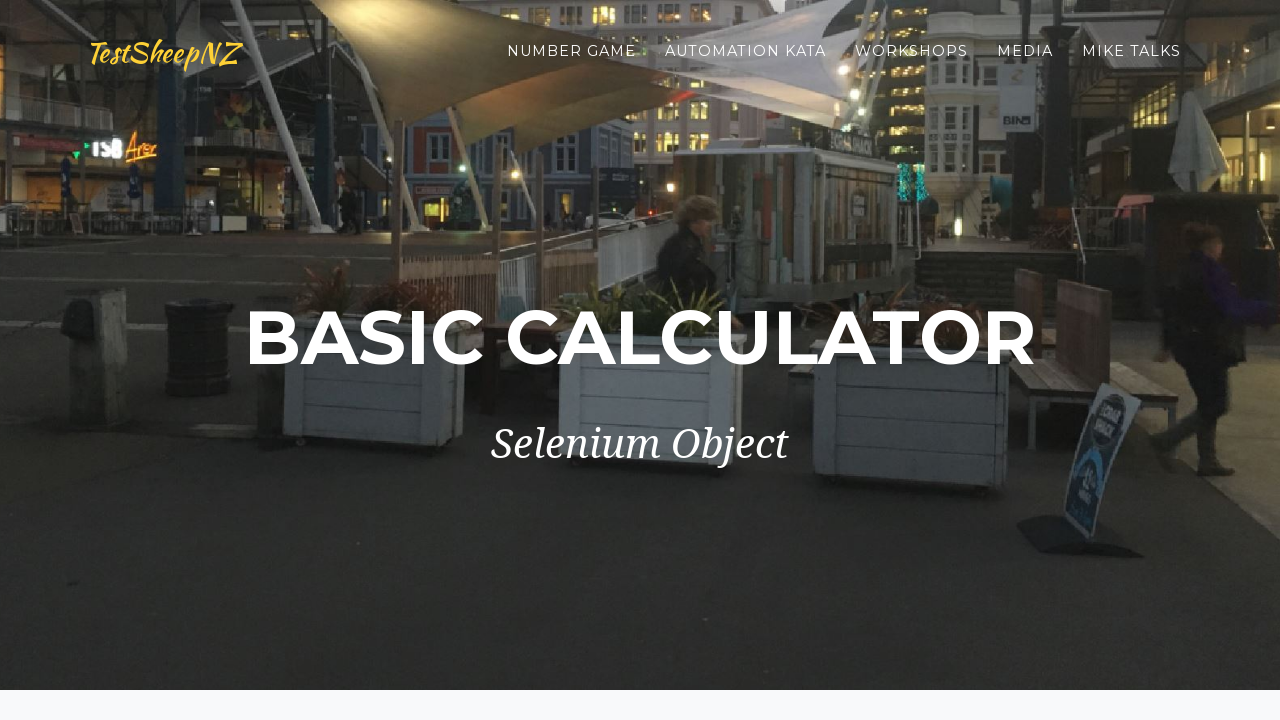

Clicked the About link at (966, 665) on xpath=//a[contains(@href, 'about')]
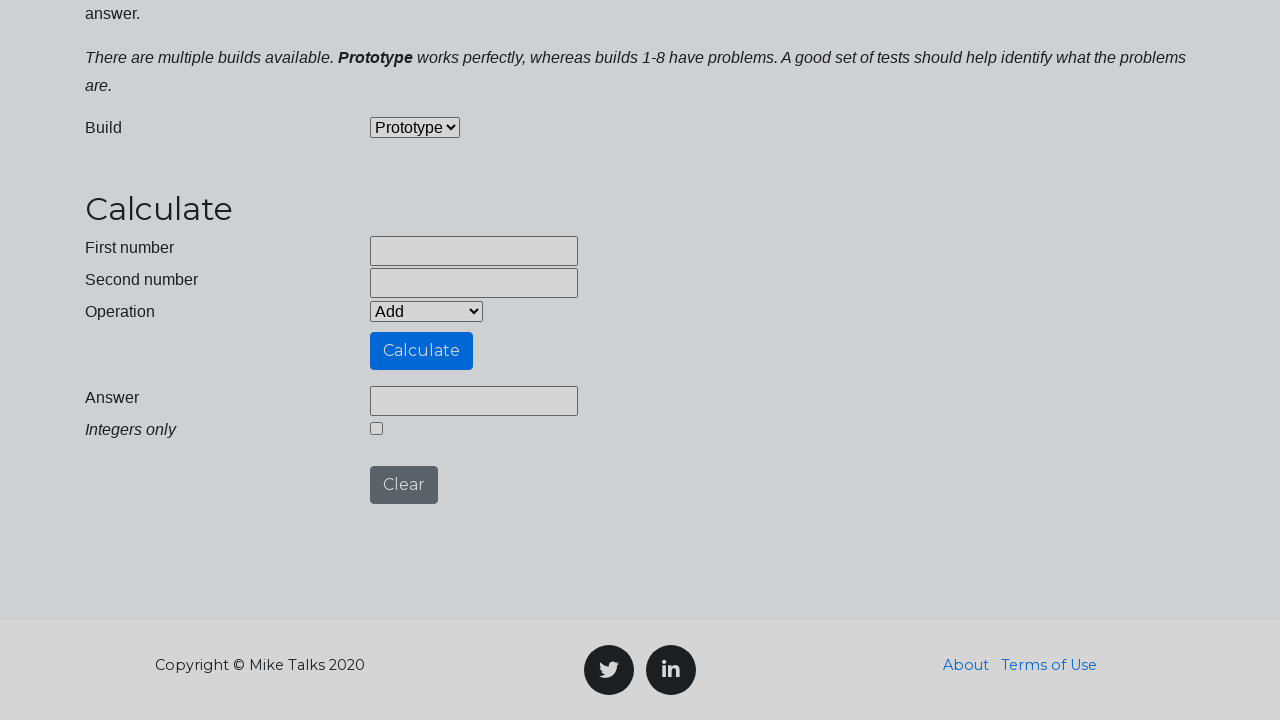

About modal header loaded
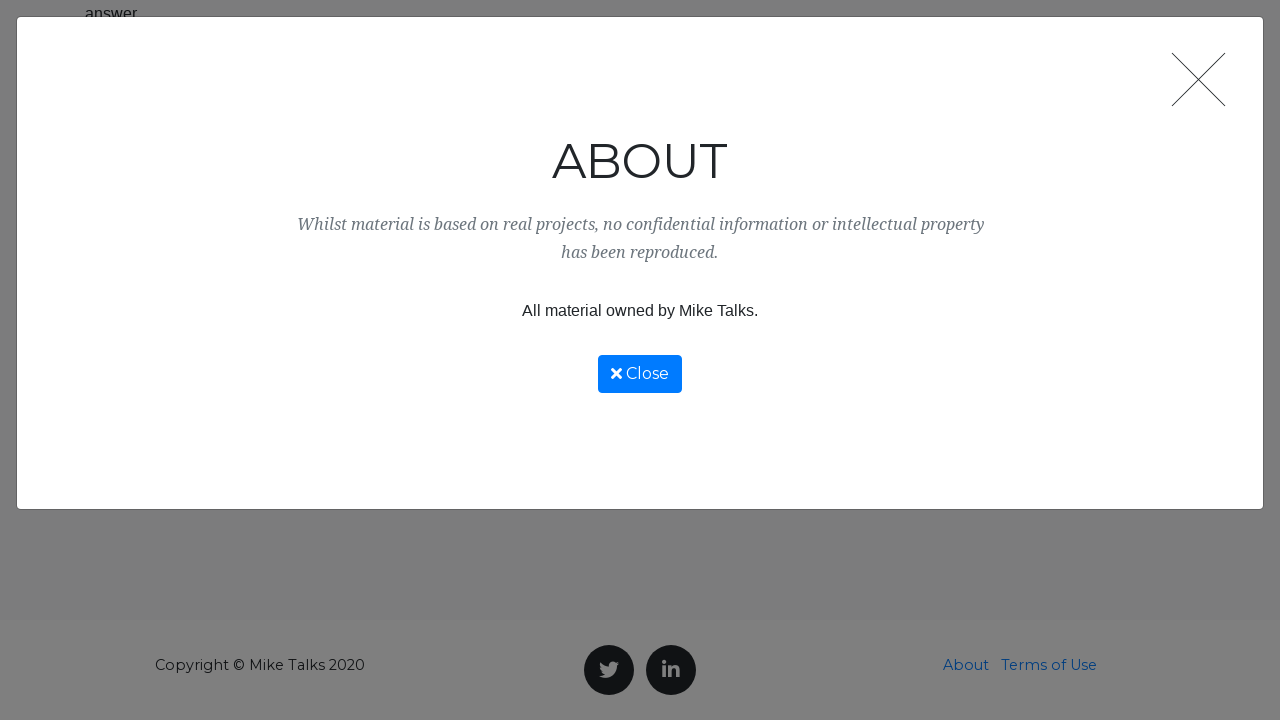

Located modal author element
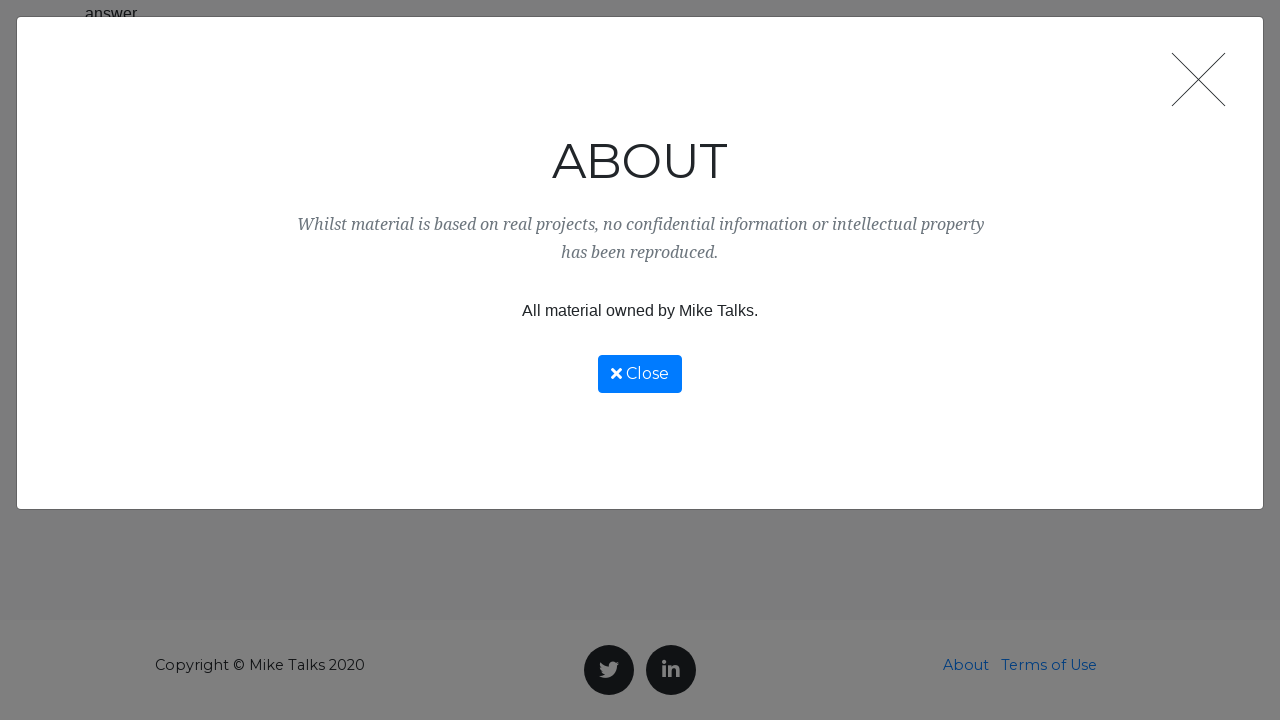

Verified 'Mike' is the author in modal content
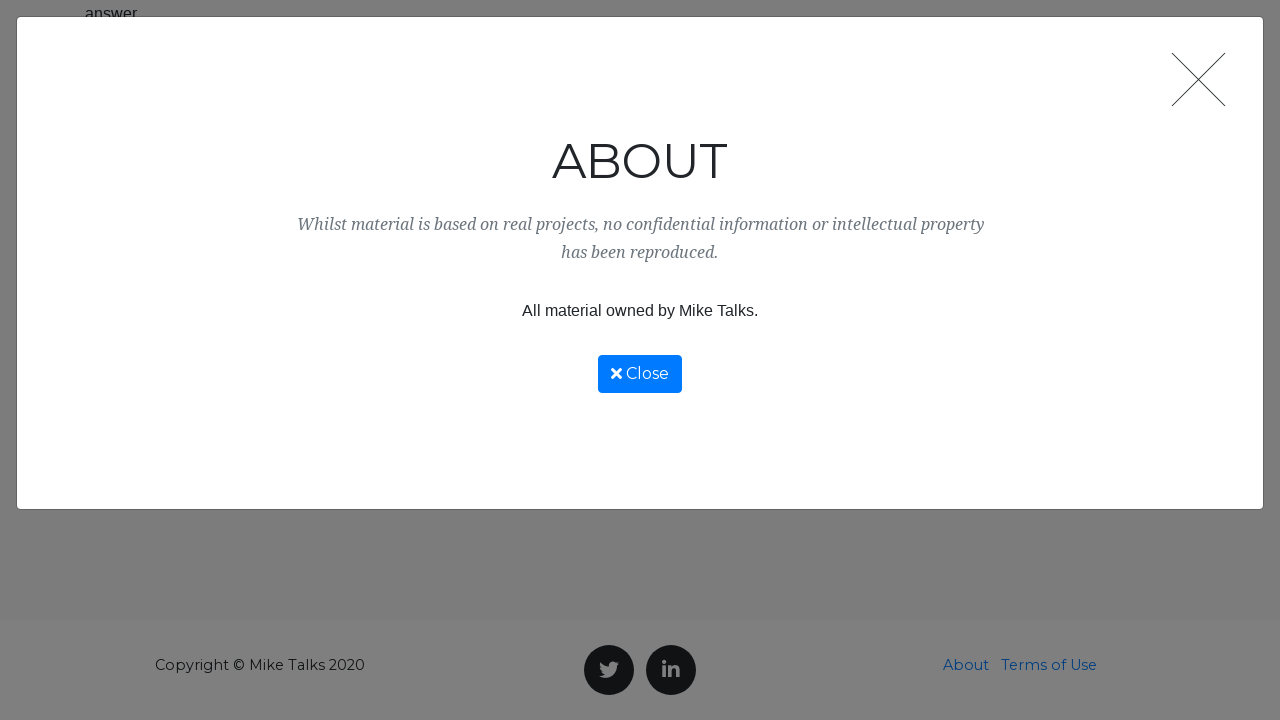

Closed the About modal at (640, 374) on (//button[@data-dismiss='modal'])[2]
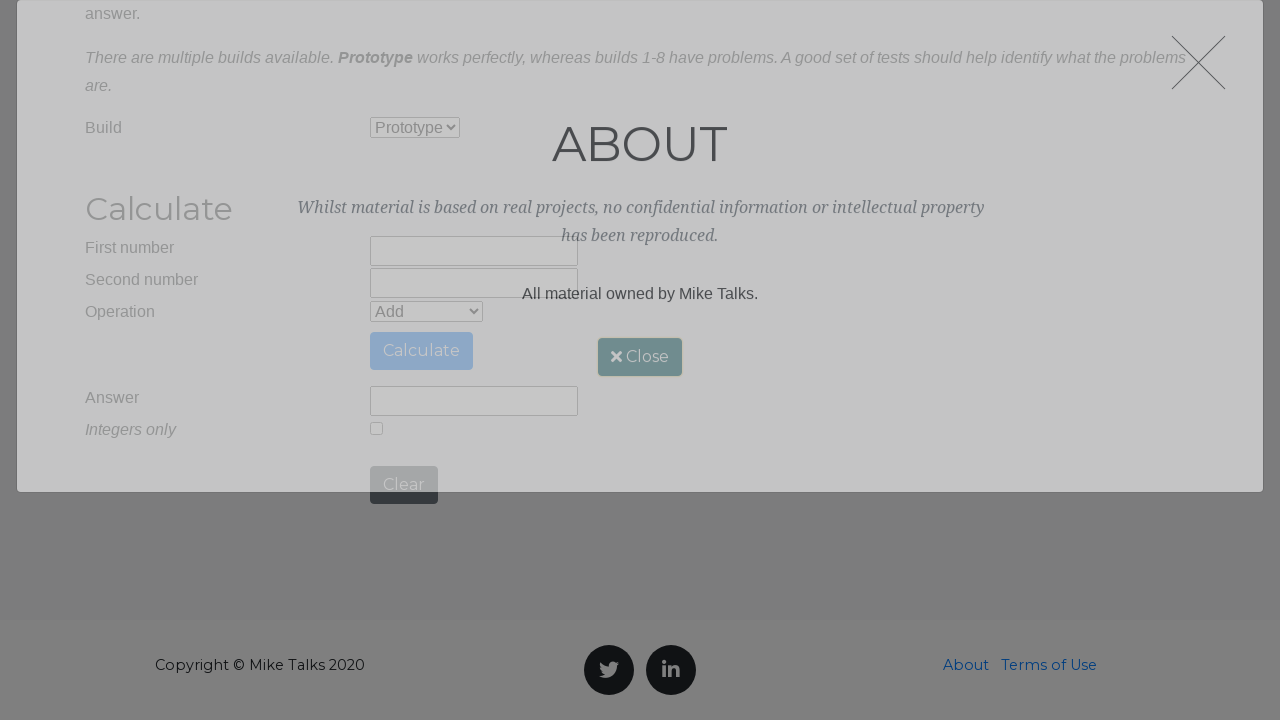

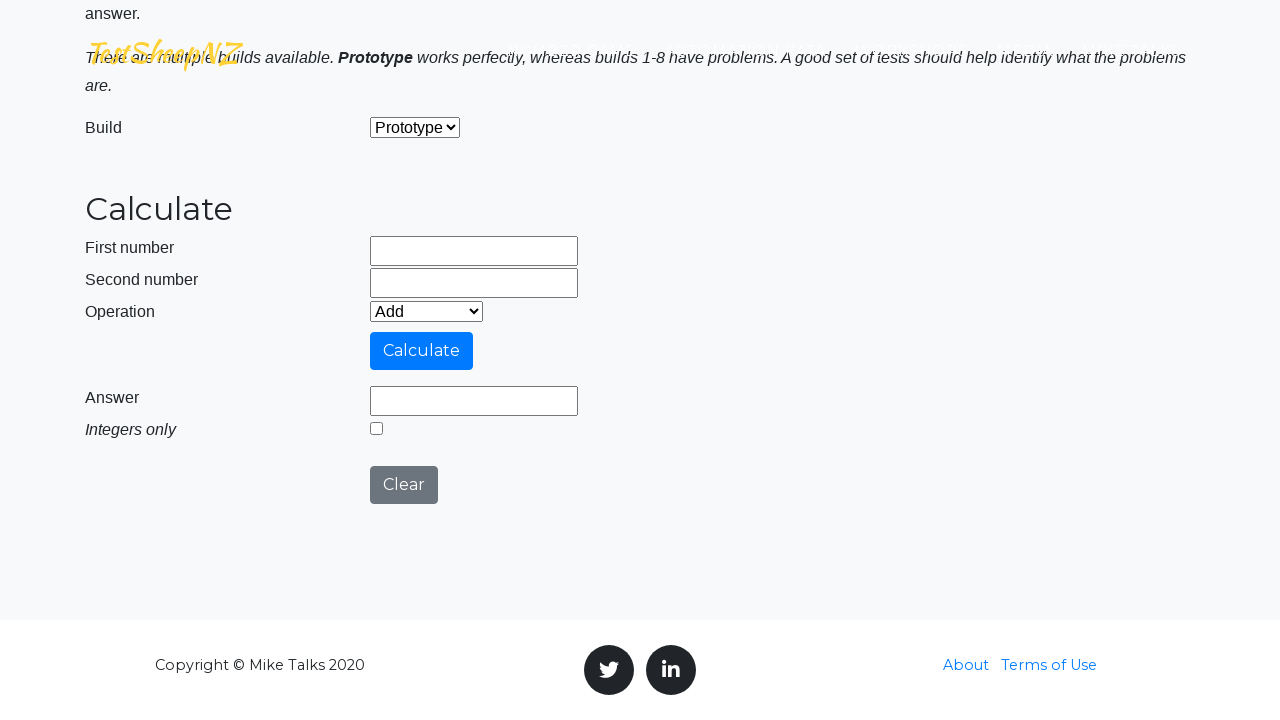